Tests dropdown selection functionality by selecting different options from a dropdown menu and verifying the selection

Starting URL: https://rahulshettyacademy.com/AutomationPractice/

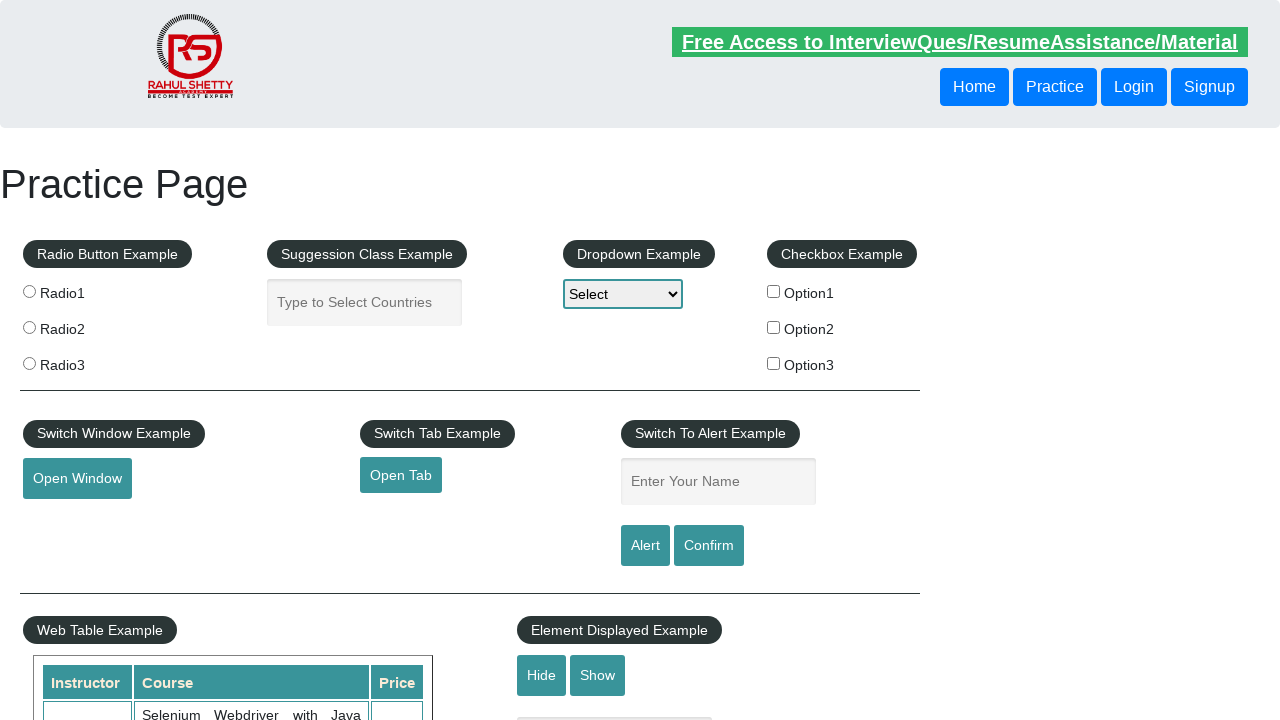

Waited for practice page heading to load
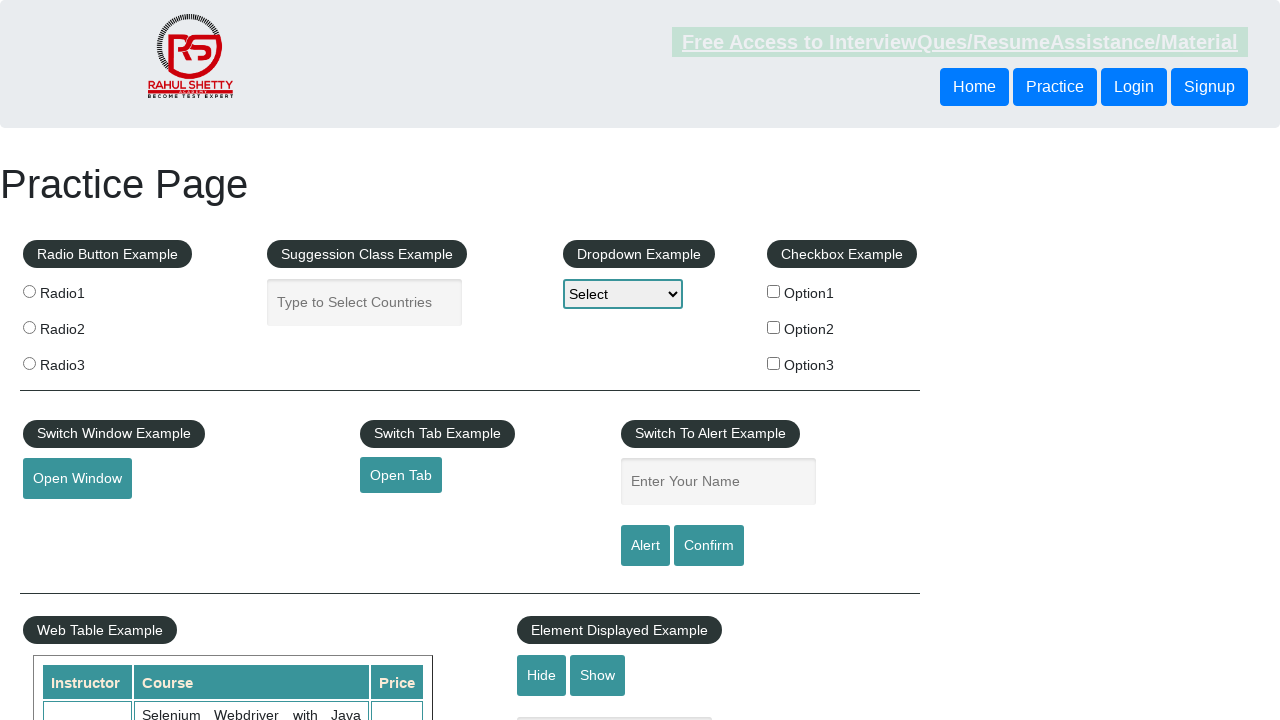

Selected Option1 from dropdown menu on #dropdown-class-example
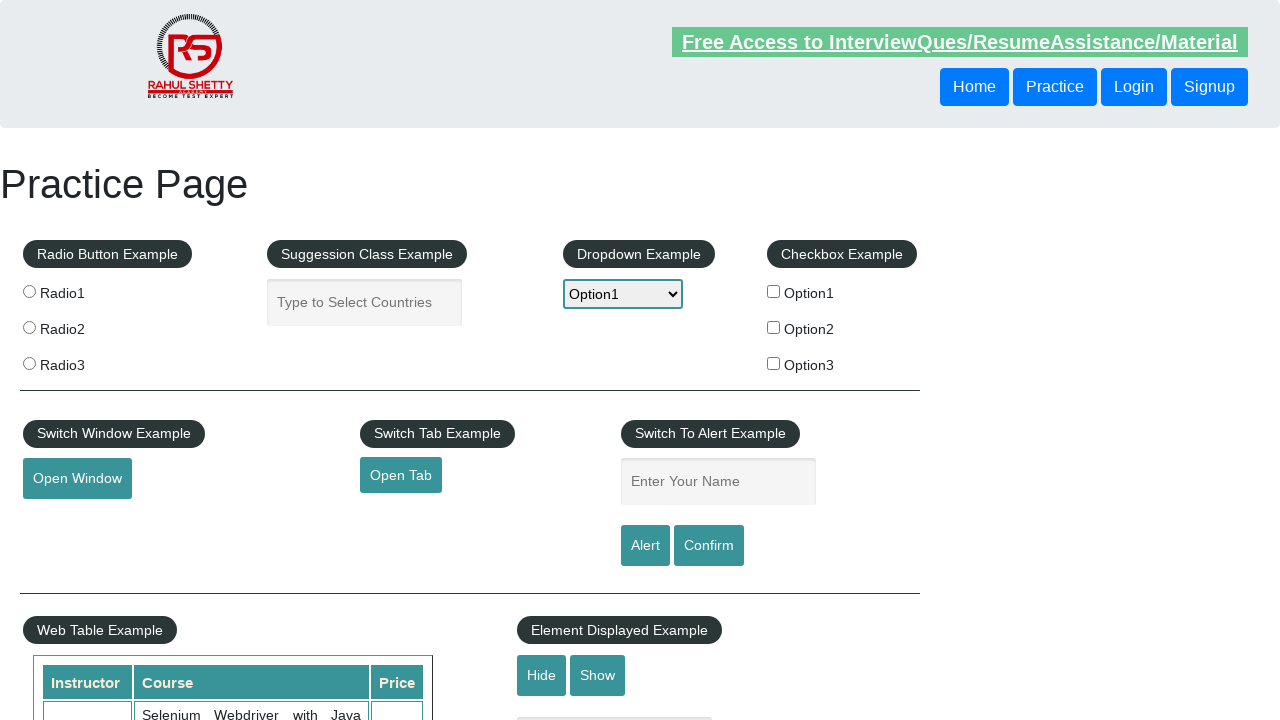

Selected Option2 from dropdown menu on #dropdown-class-example
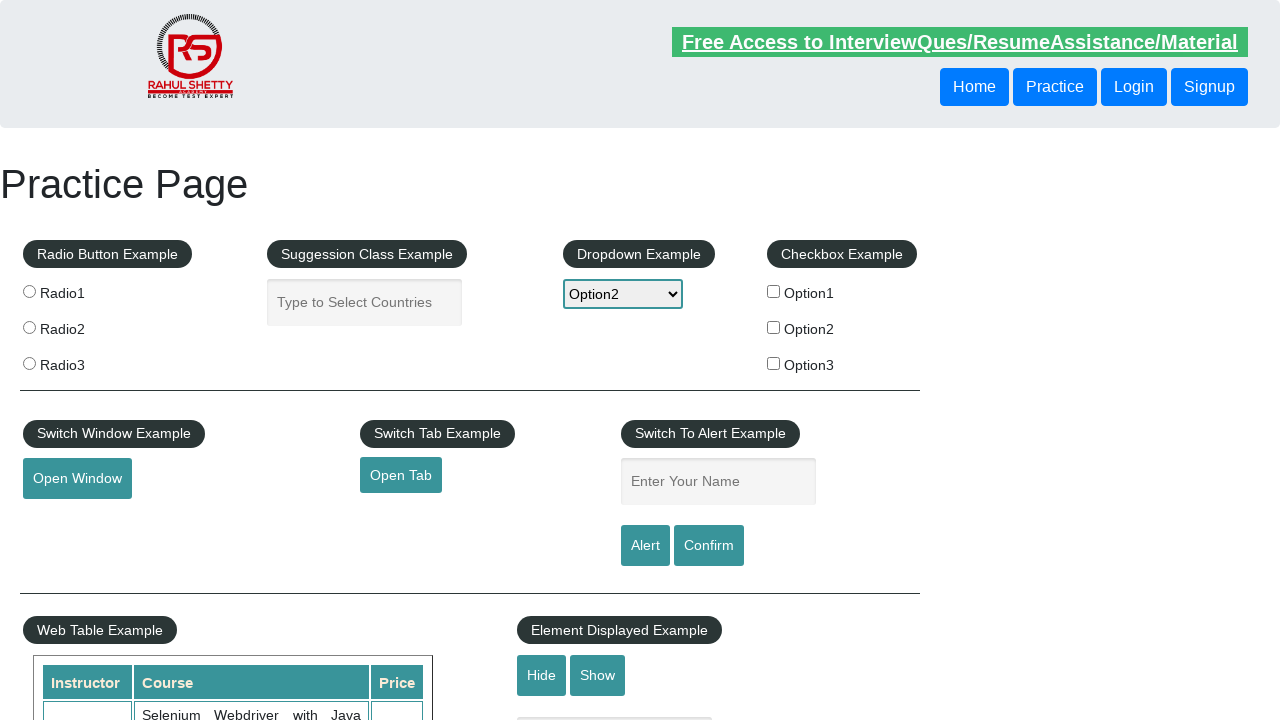

Verified dropdown element is present after selecting Option2
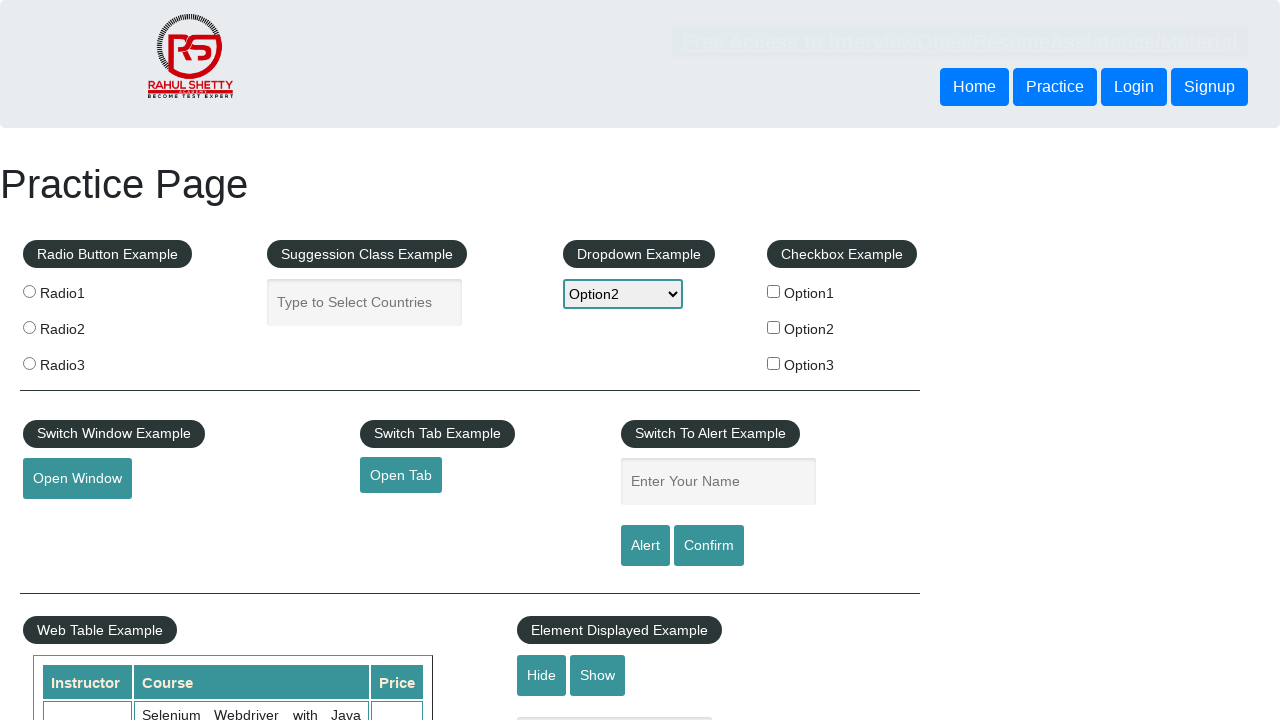

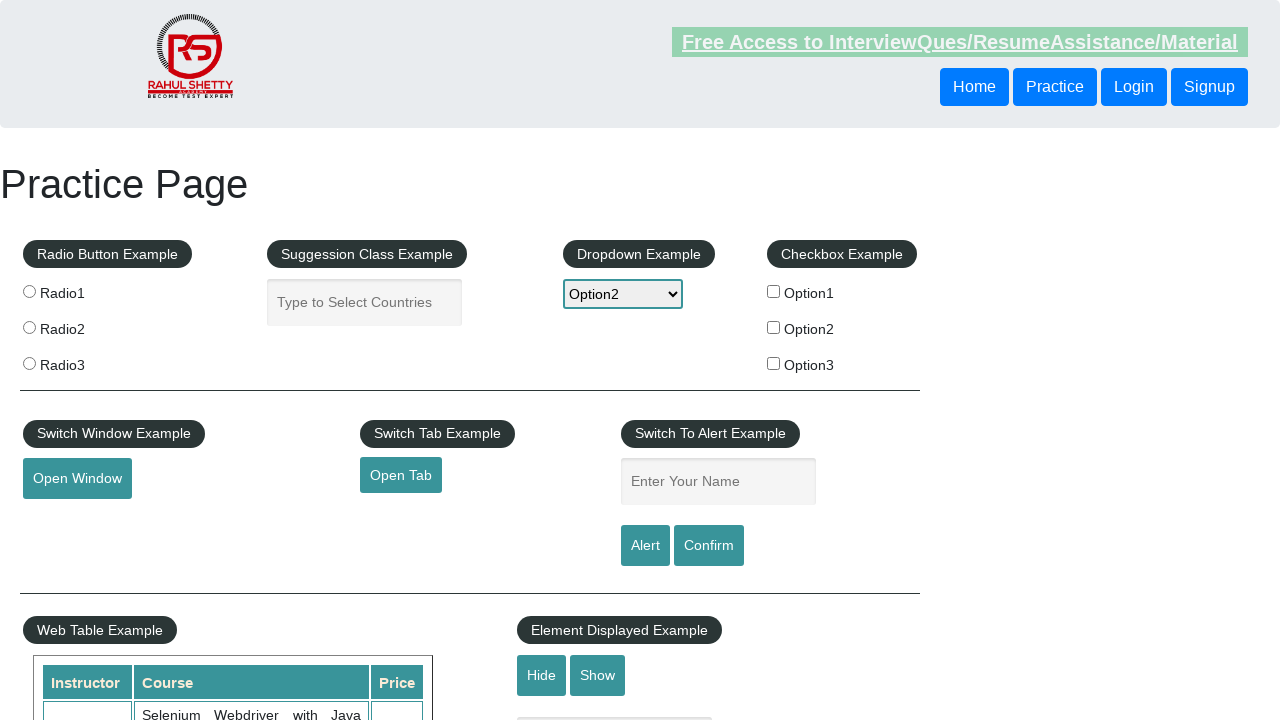